Tests dropdown selection by selecting USD currency from a static dropdown menu

Starting URL: https://rahulshettyacademy.com/dropdownsPractise/

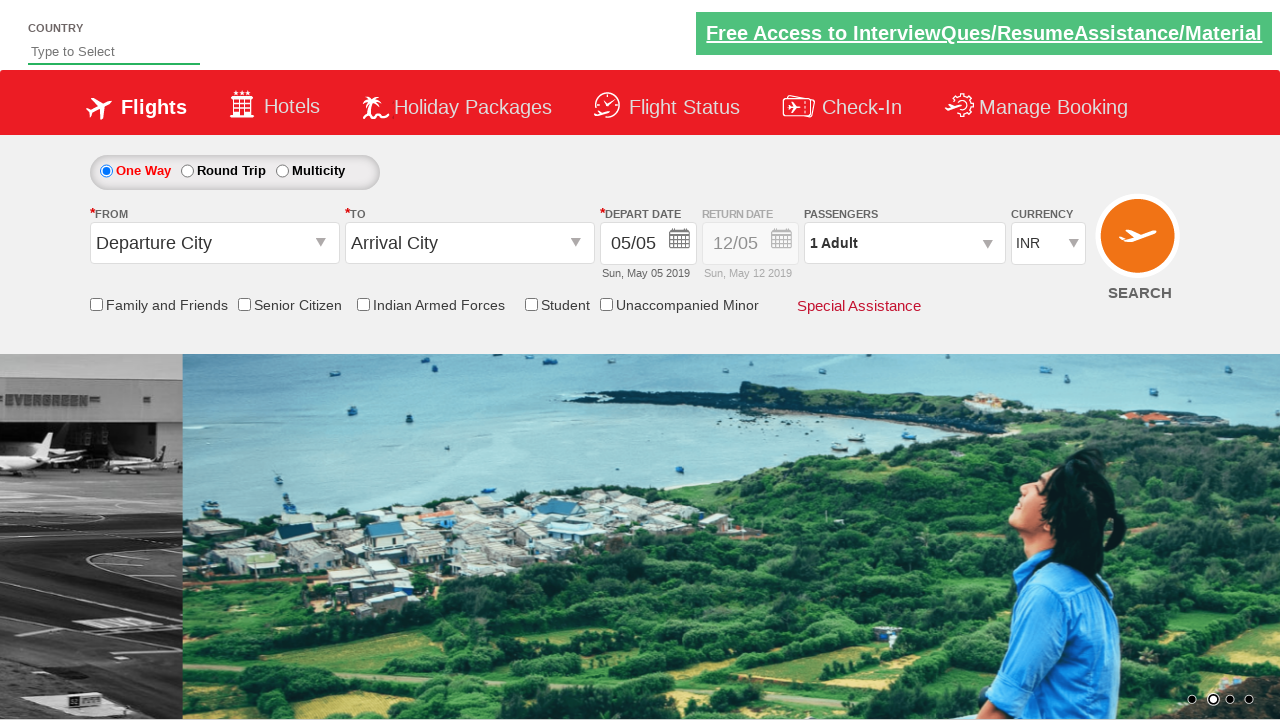

Navigated to dropdowns practice page
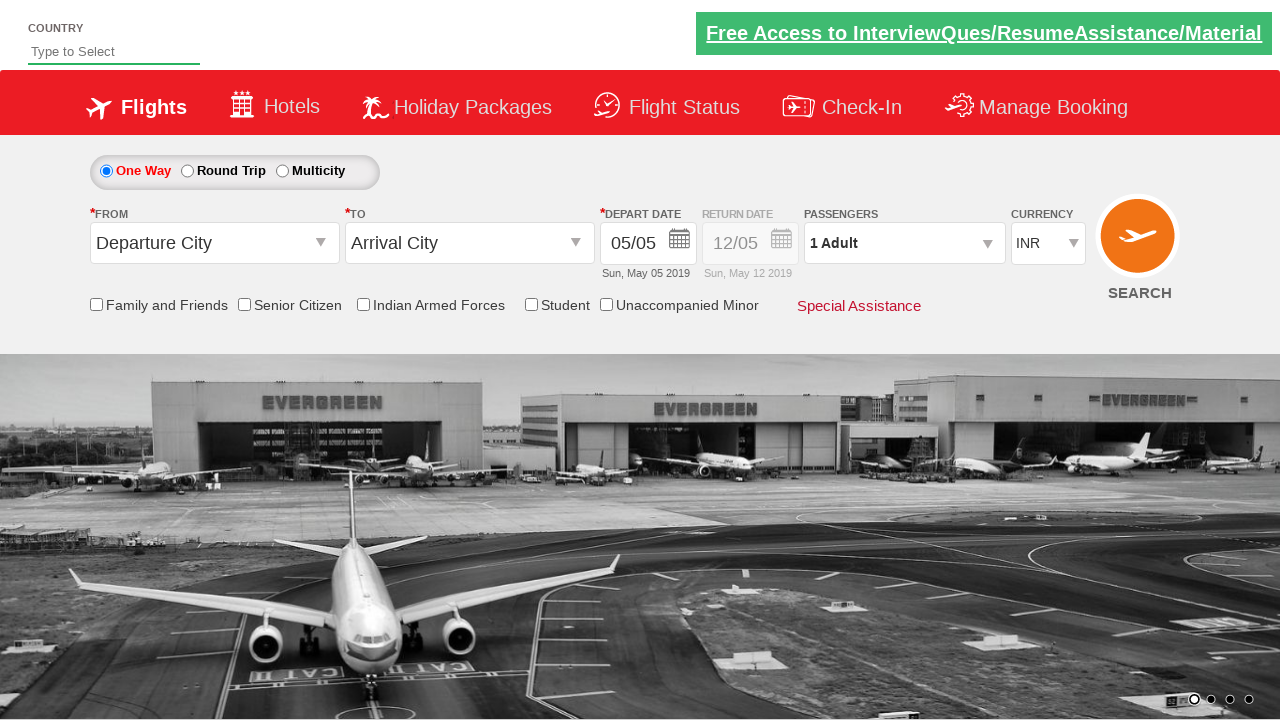

Selected USD currency from dropdown (index 3) on #ctl00_mainContent_DropDownListCurrency
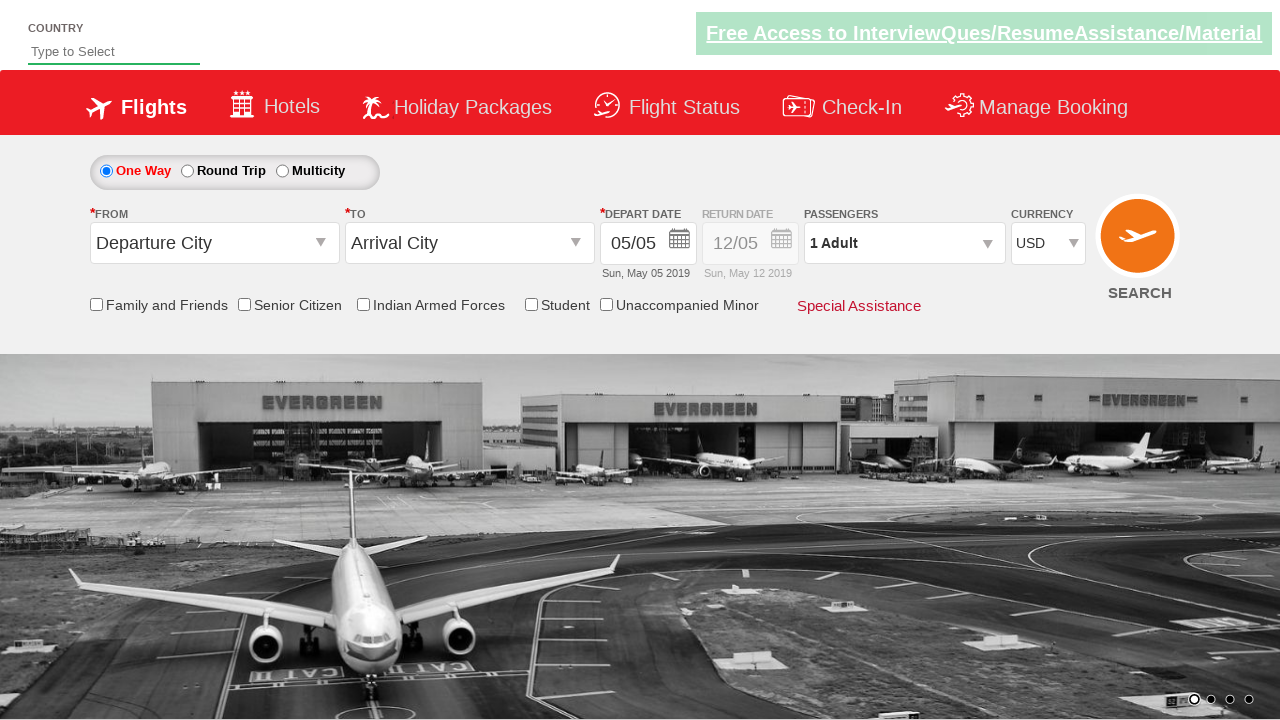

Verified that currency dropdown has a selected value
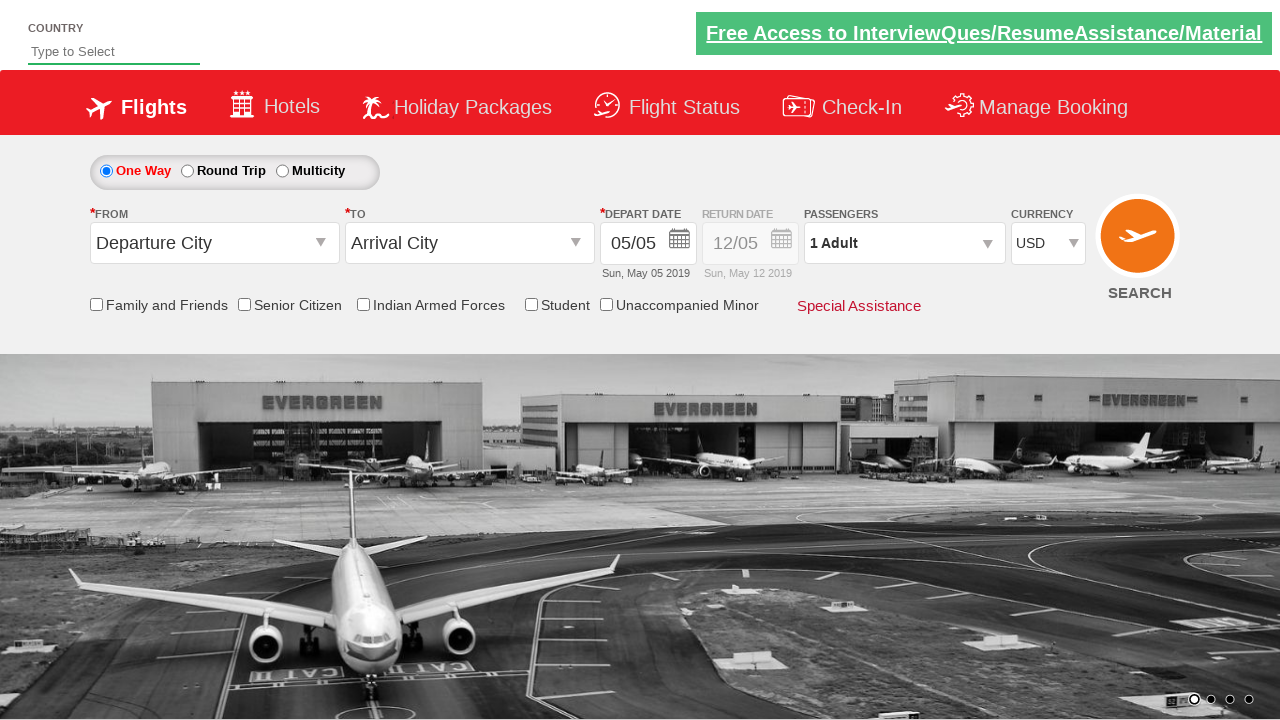

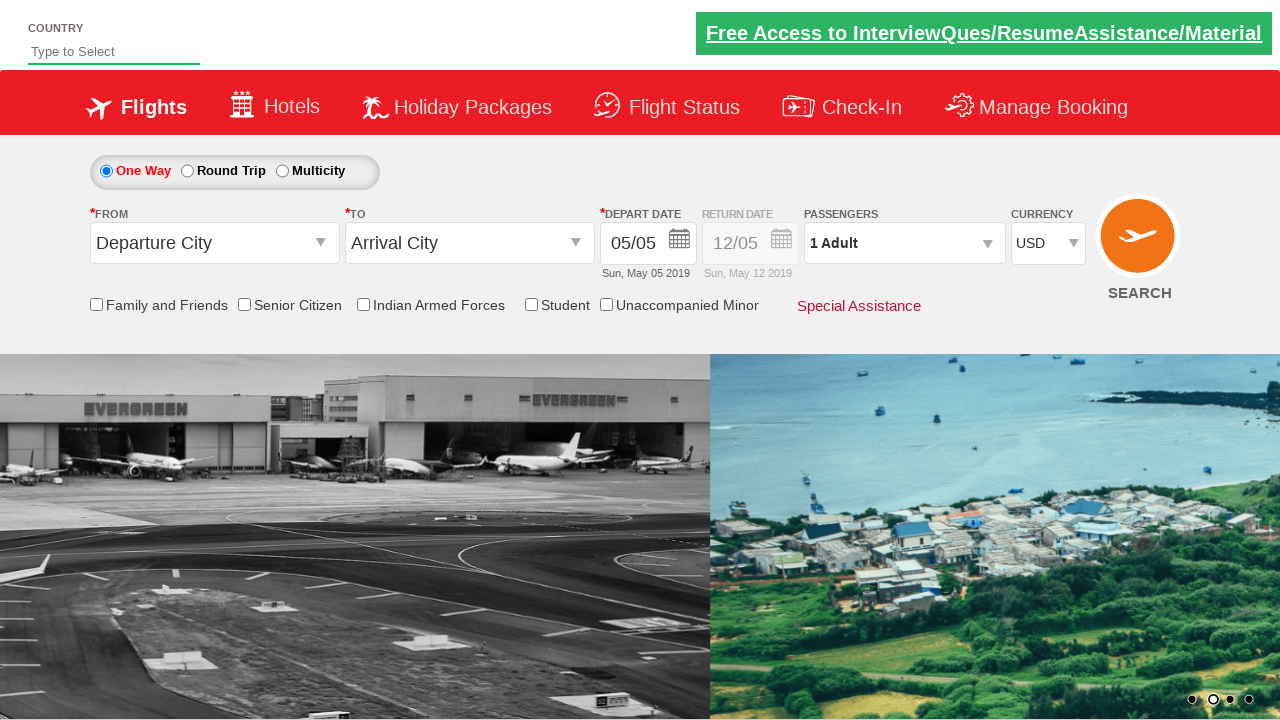